Navigates to the SelectorHub XPath practice page to verify it loads successfully

Starting URL: https://selectorshub.com/xpath-practice-page/

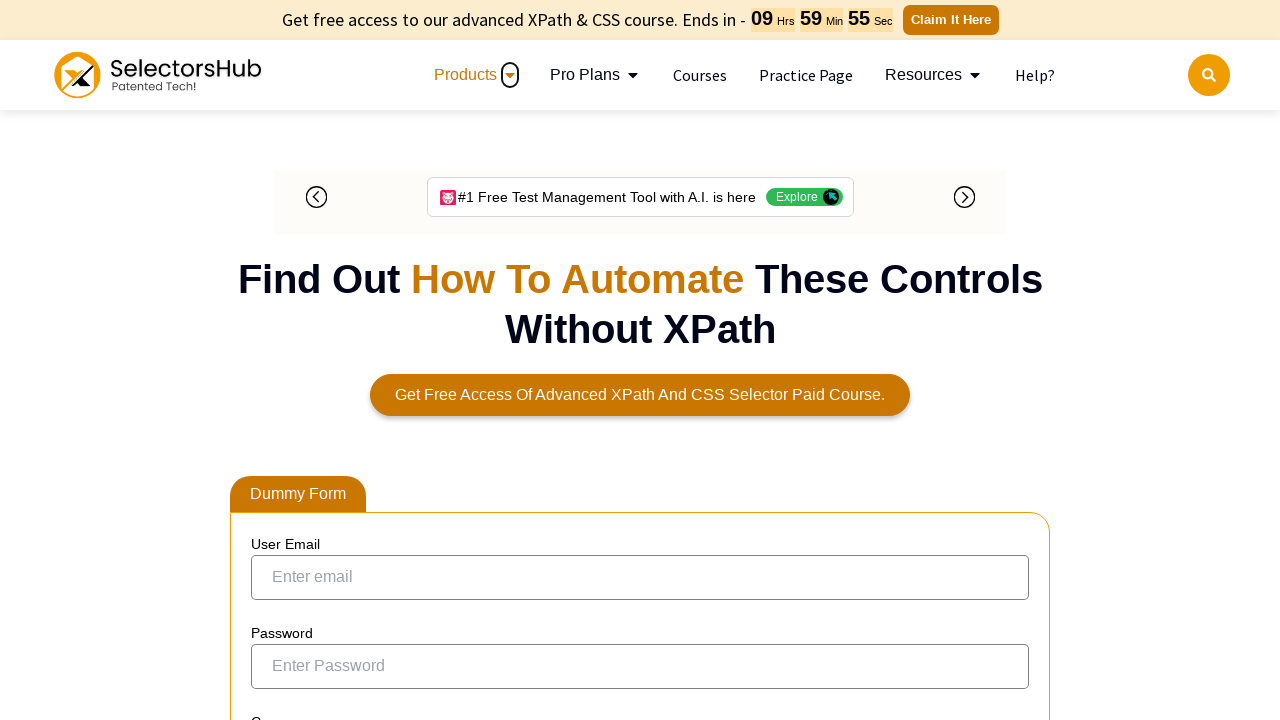

Waited for page to reach networkidle load state
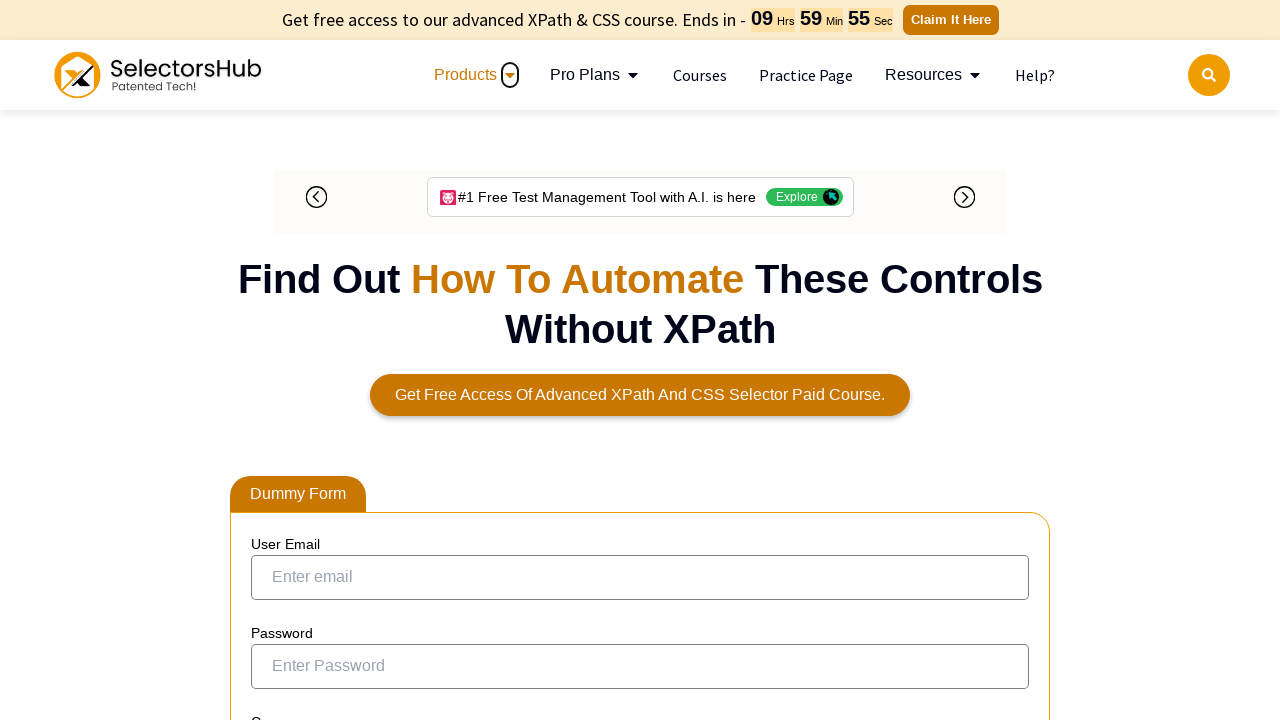

Verified that xpath-practice-page is present in the URL
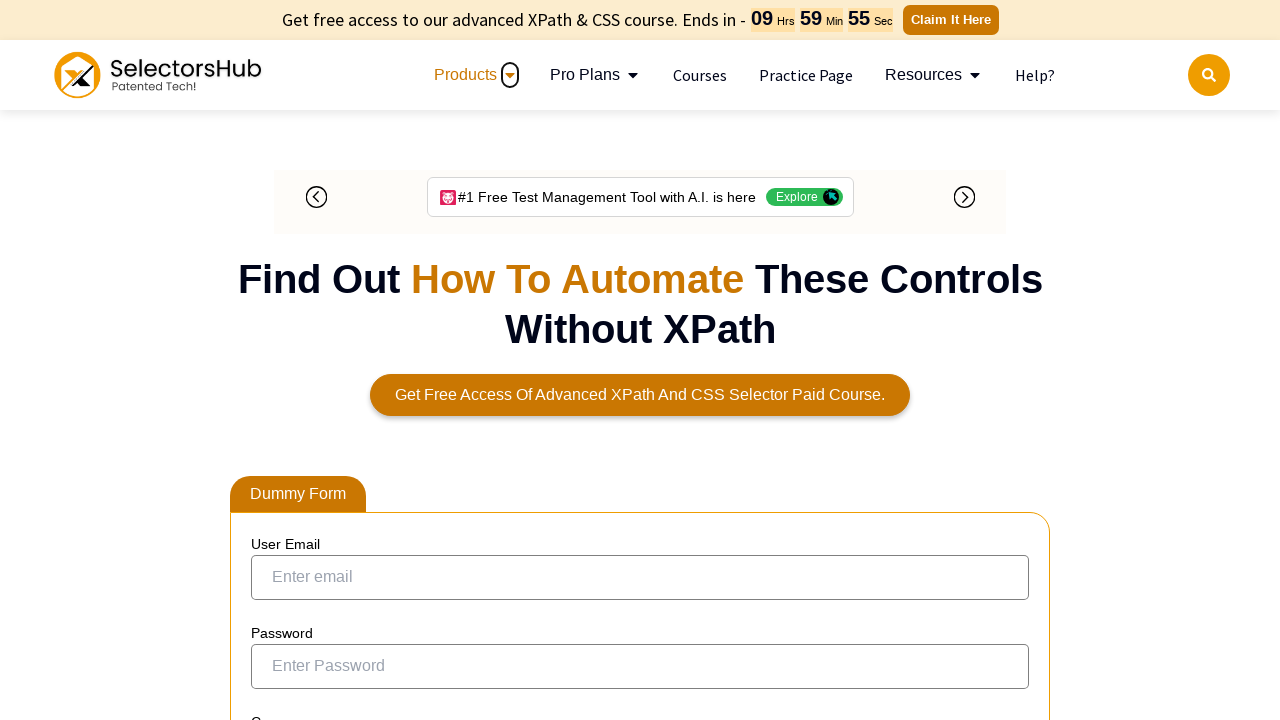

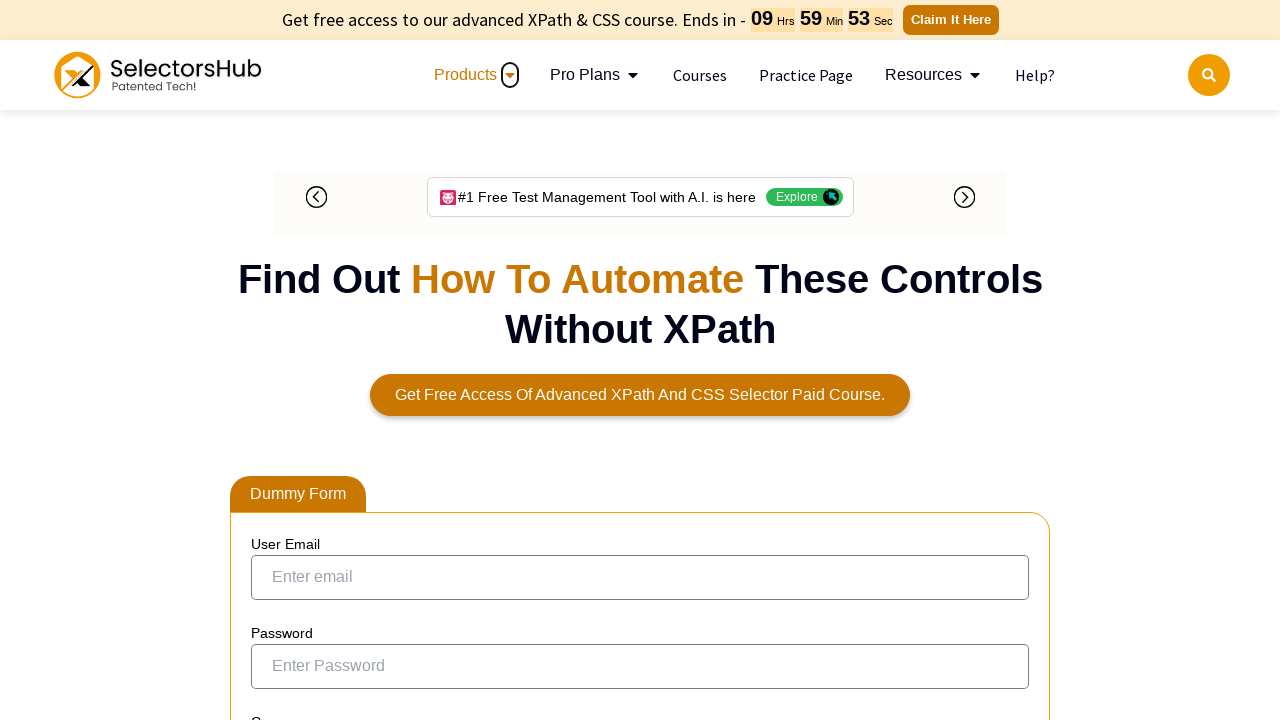